Tests the fraction calculator error handling by clicking calculate without entering any values, verifying an error message is displayed

Starting URL: https://calculator888.ru/kalkulator-drobey

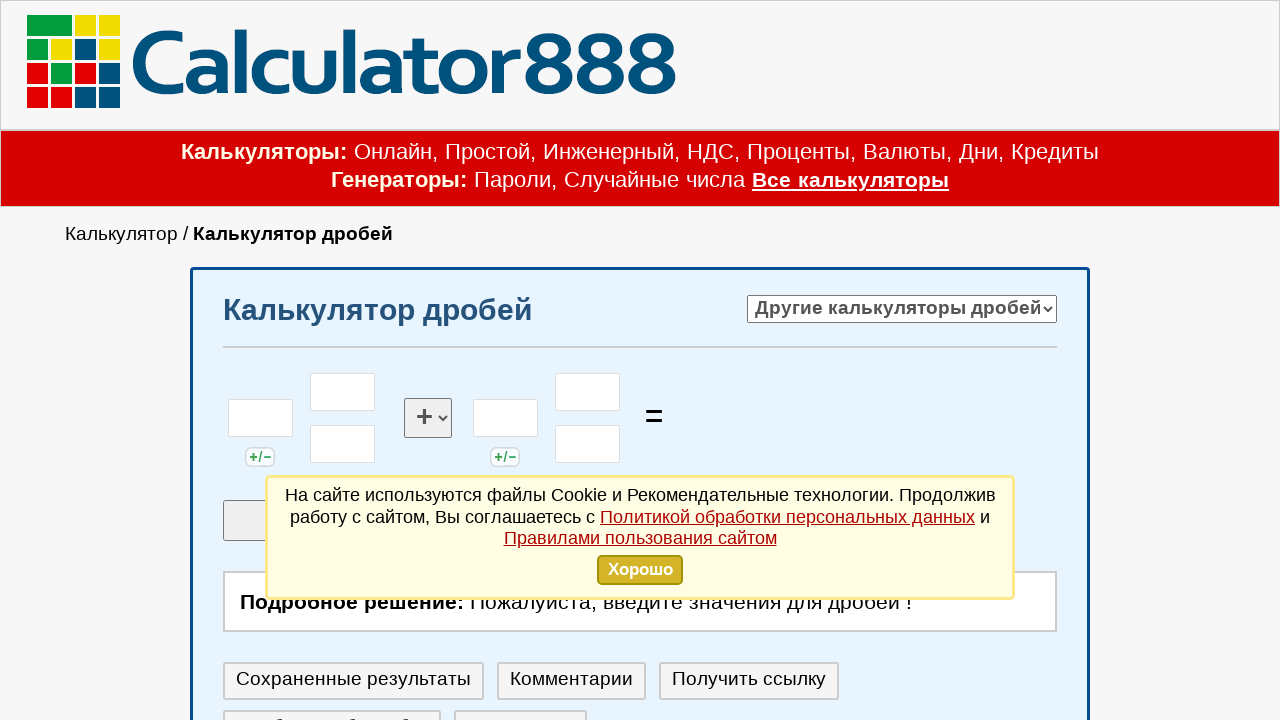

Clicked calculate button without entering any values at (358, 360) on xpath=//*[@id='korpus_calcul']/div[3]/div[1]/input
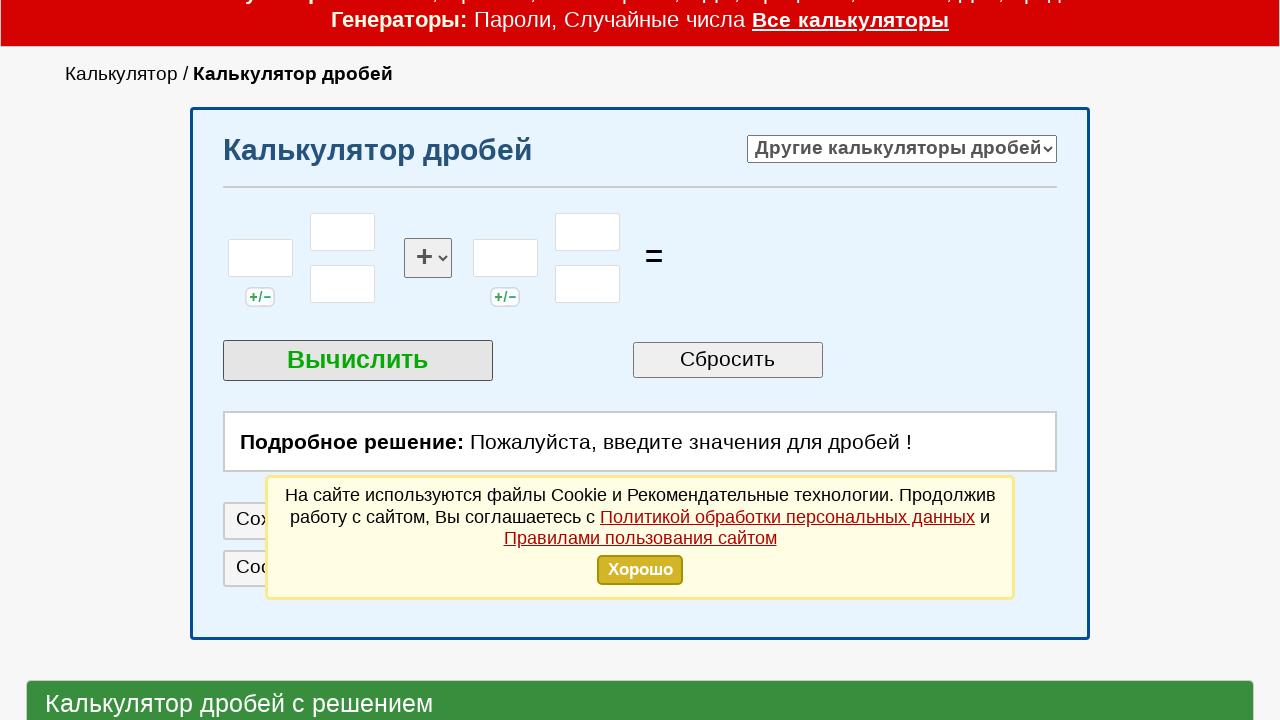

Error message appeared after clicking calculate with no input
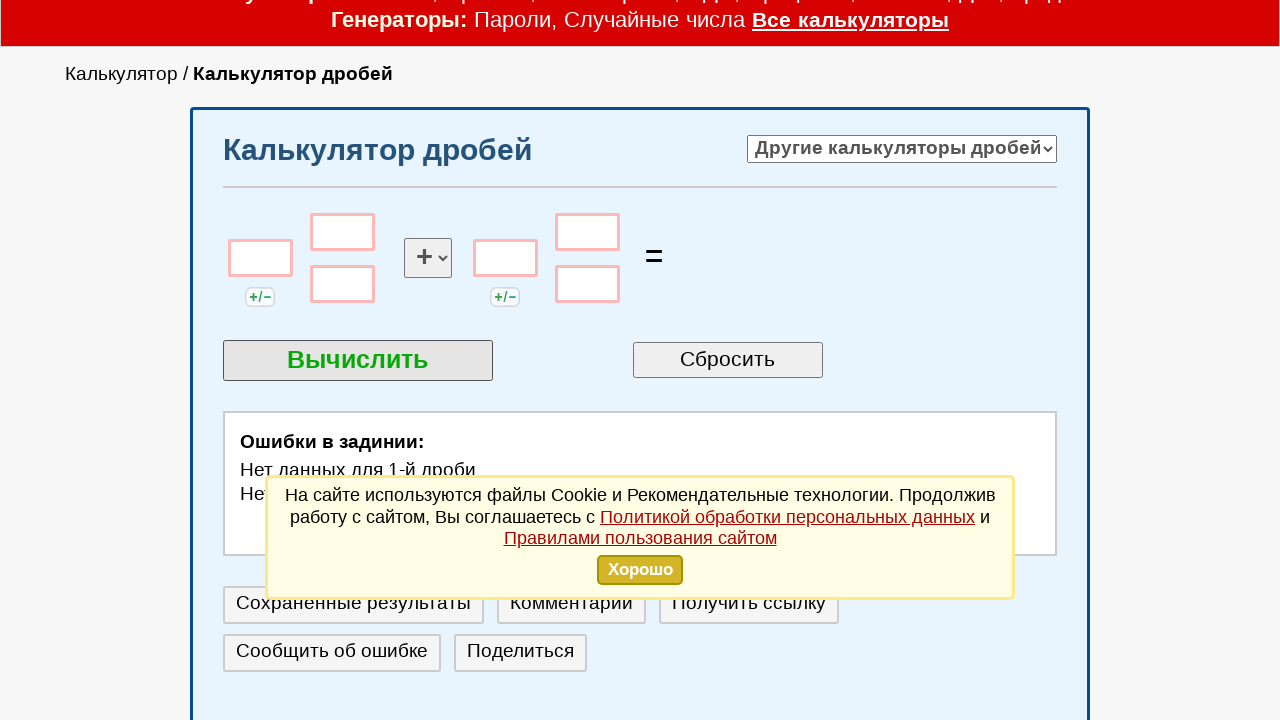

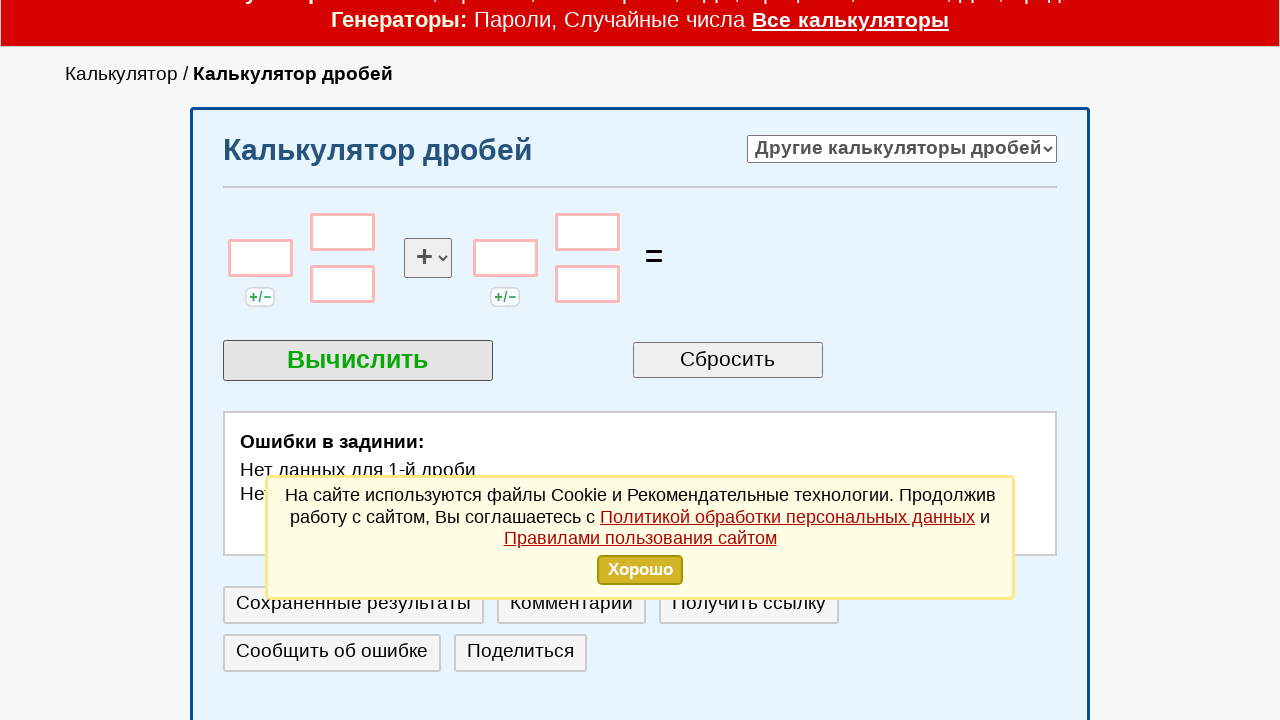